Tests navigation on the Marko.by website by clicking on an element and then verifying the header logo is clickable for navigation back to the home page.

Starting URL: https://www.marko.by/

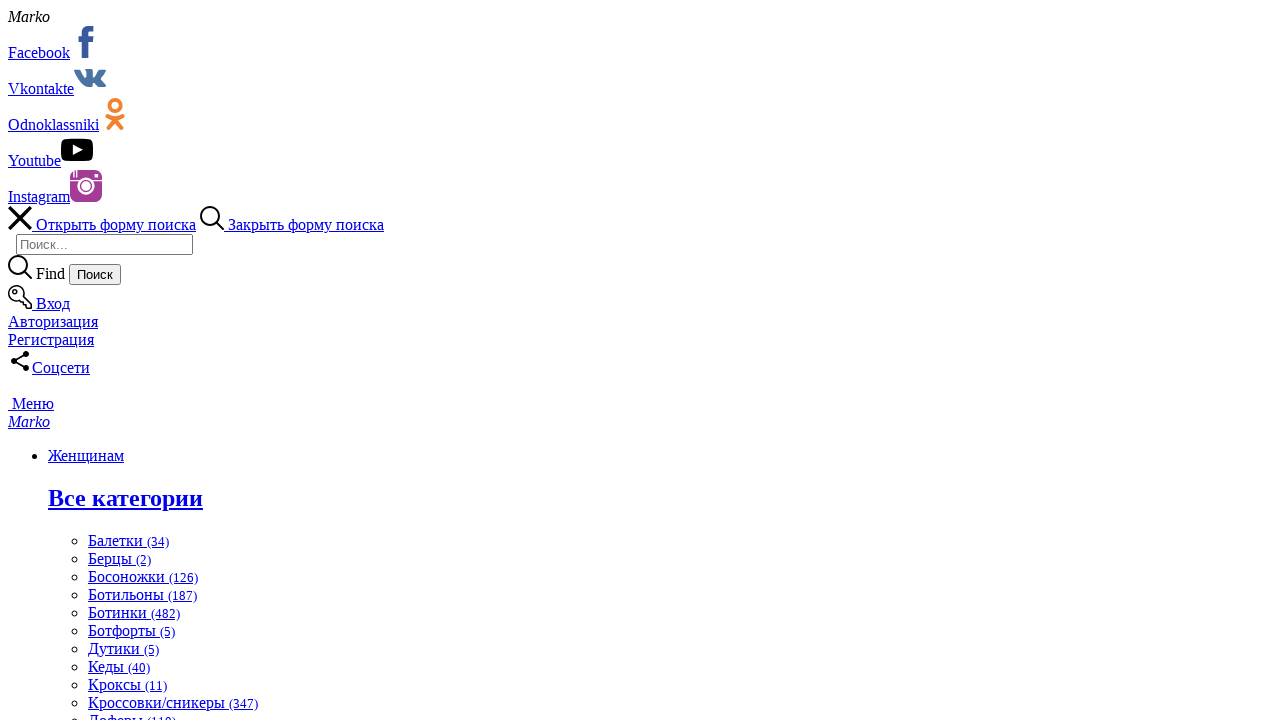

Clicked on target element at (640, 360) on xpath=//div[@class='t']
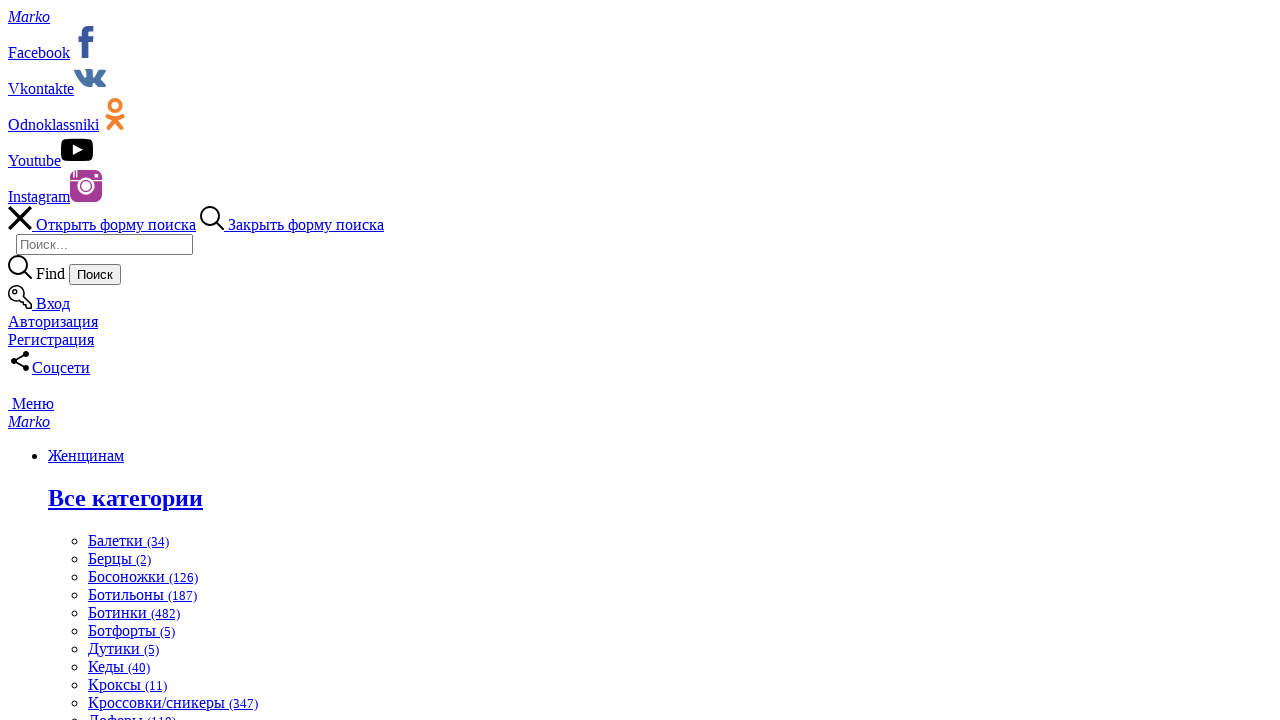

Header logo became visible and clickable
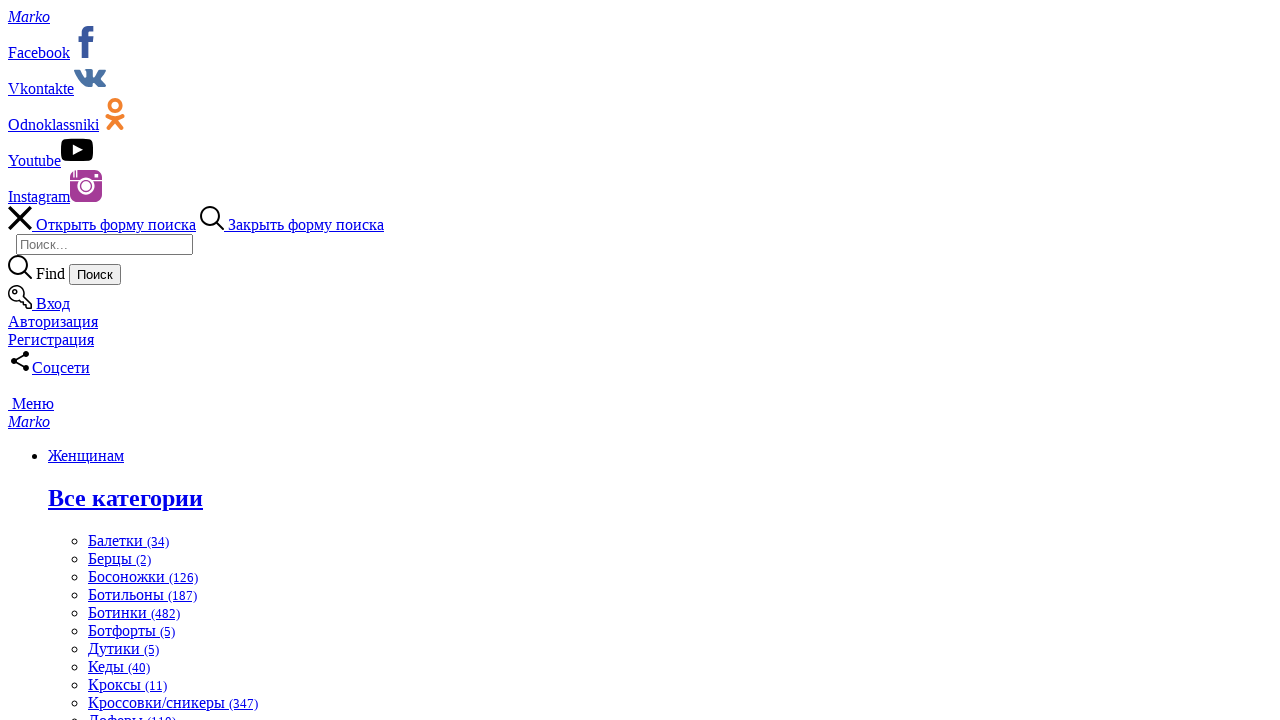

Clicked header logo to navigate back to home page at (29, 16) on xpath=//a[@class='header-assets__logo-inner']
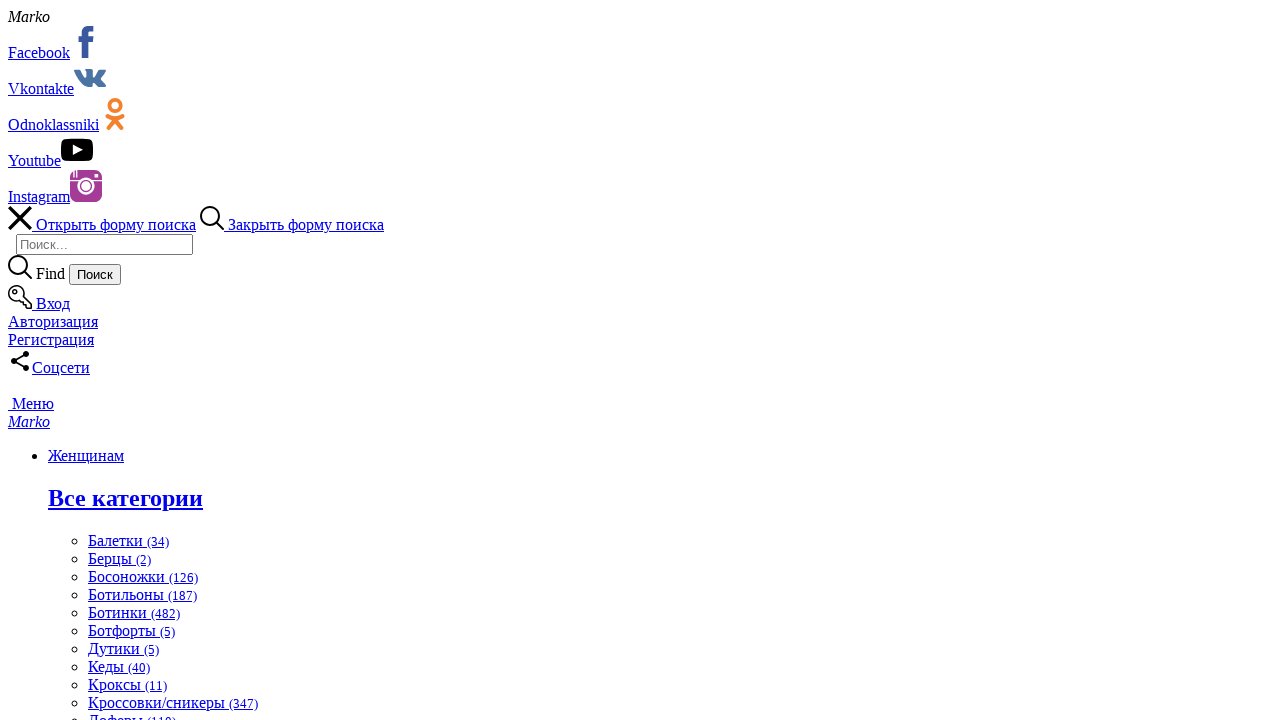

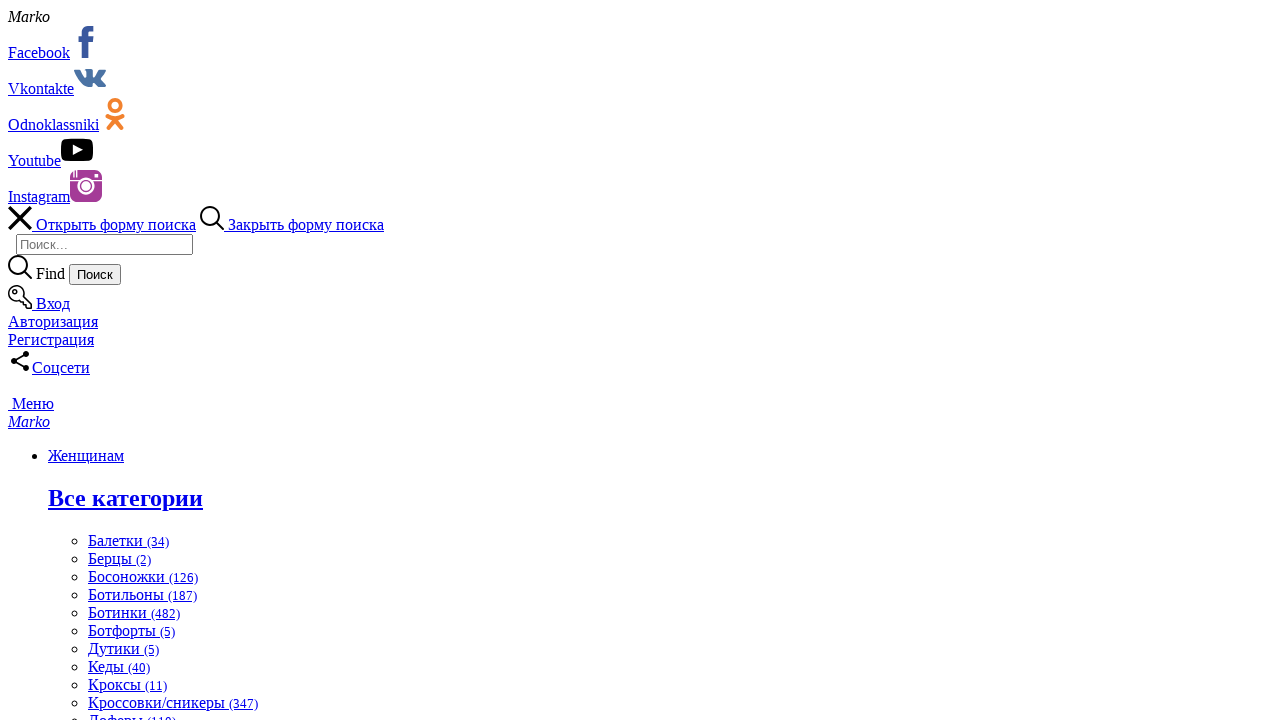